Tests a complete registration flow including validation of empty form submission, invalid data submission, successful registration with valid data, profile verification, and logout functionality.

Starting URL: https://osstep.github.io/steps

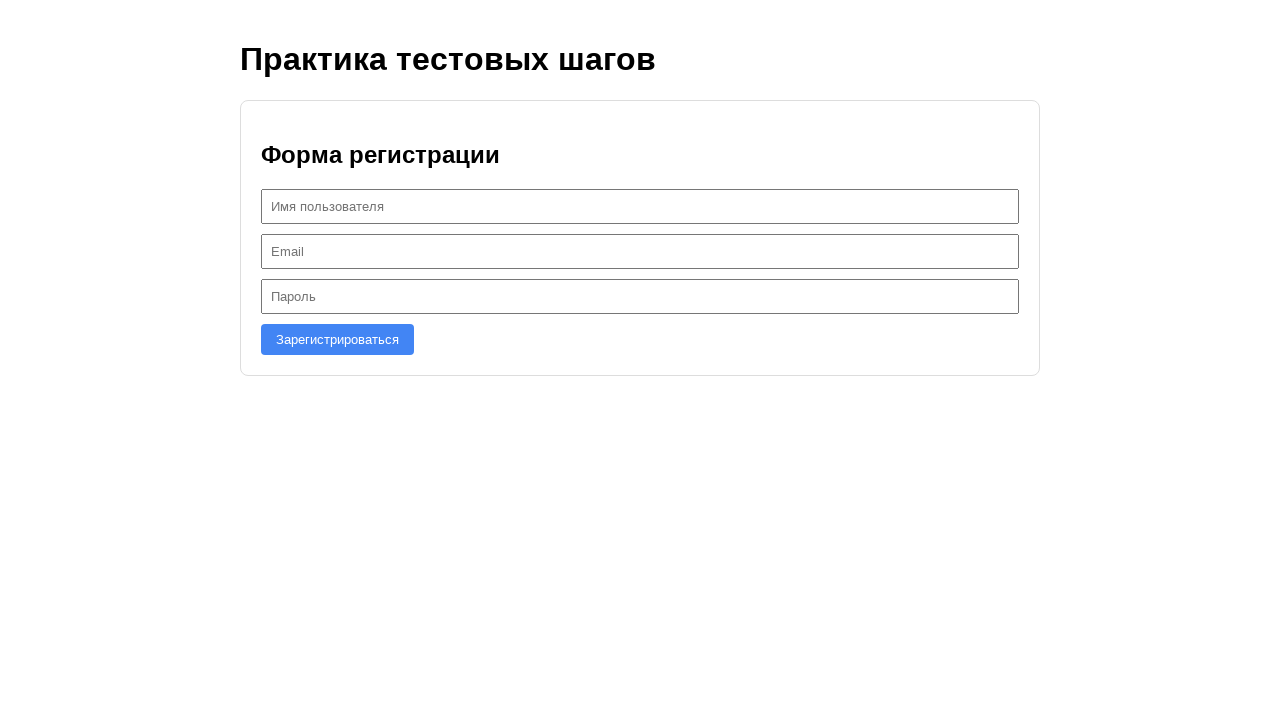

Clicked register button with empty form at (338, 339) on role=button[name='Зарегистрироваться']
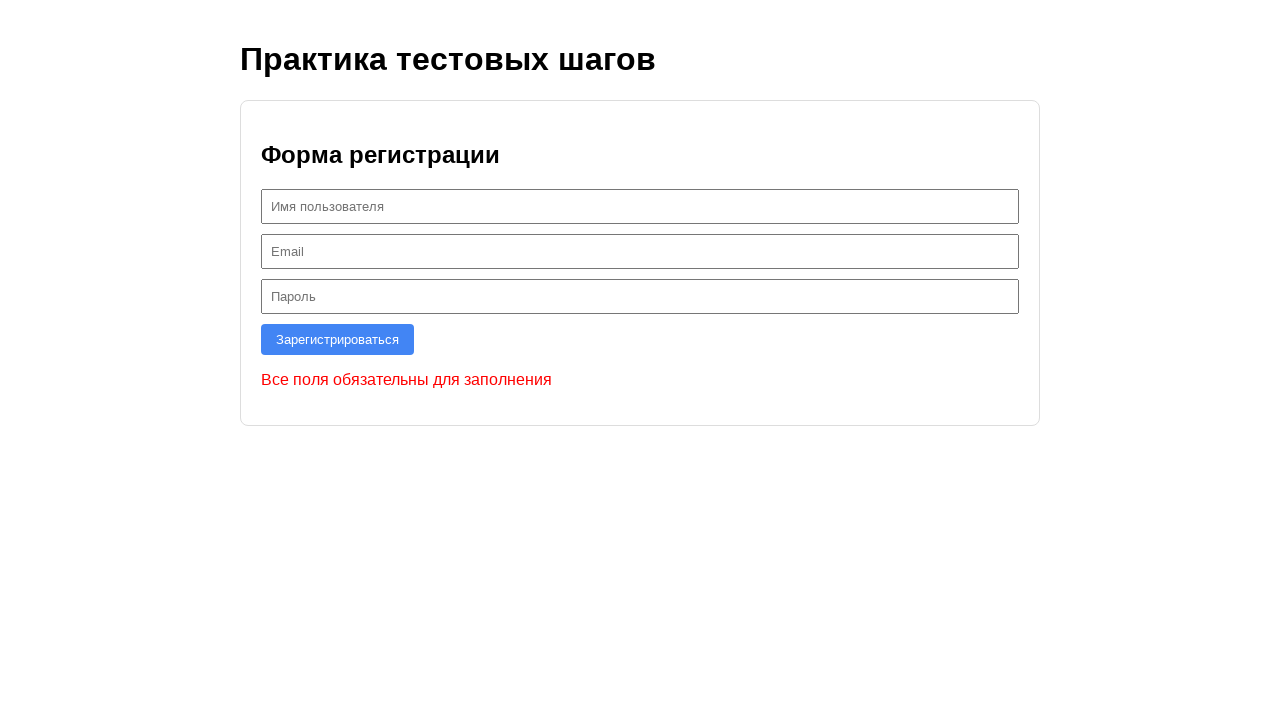

Error message appeared for empty form submission
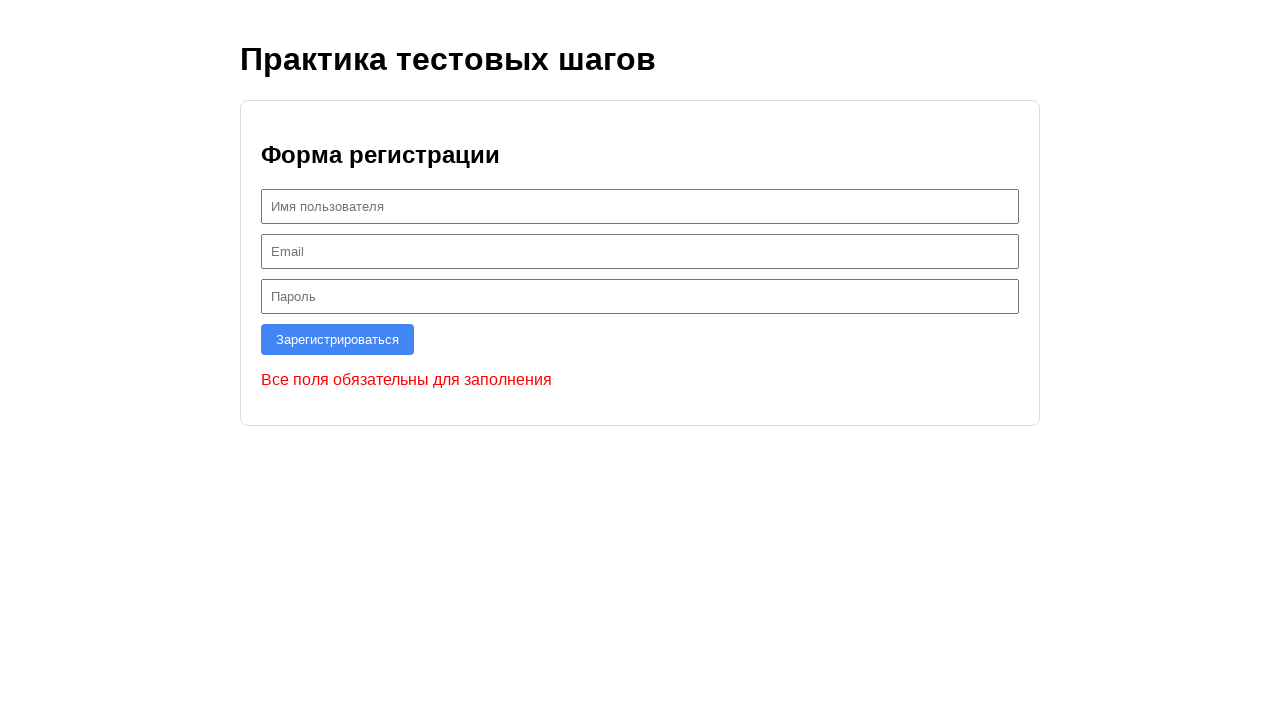

Filled username field with 'testuser' on #username
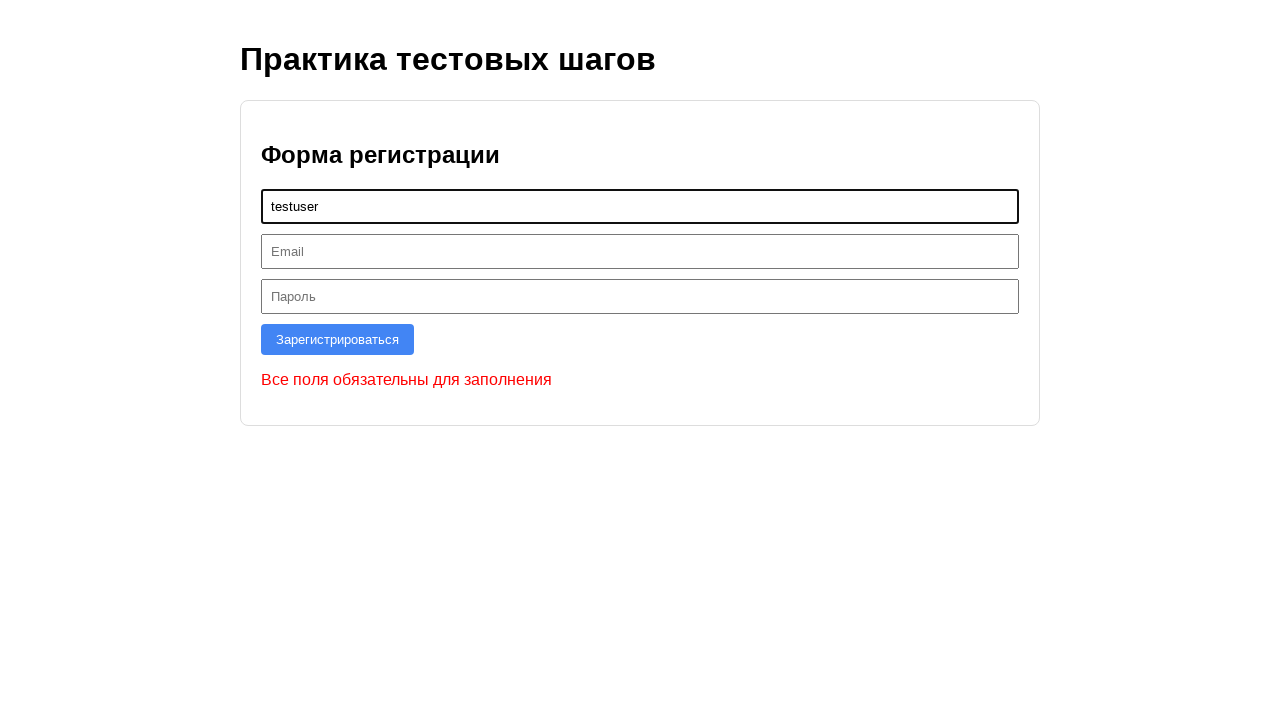

Filled email field with 'invalid-email' on #email
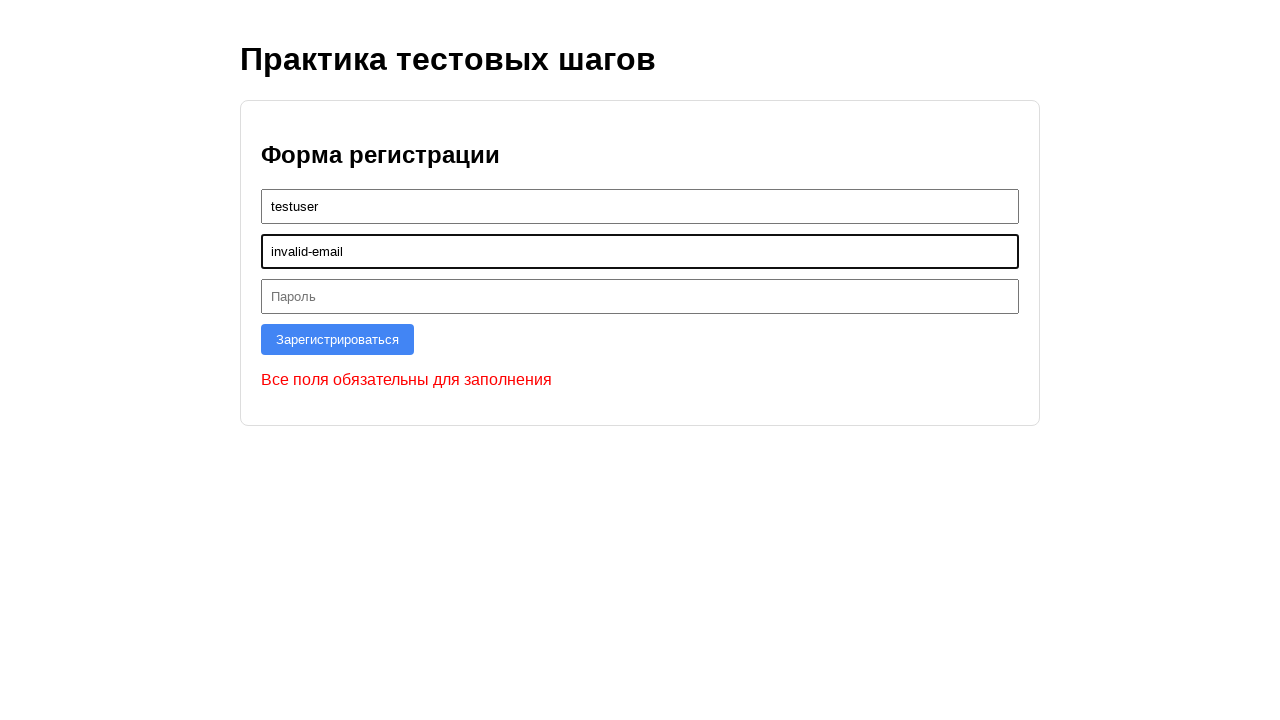

Filled password field with short password '123' on #password
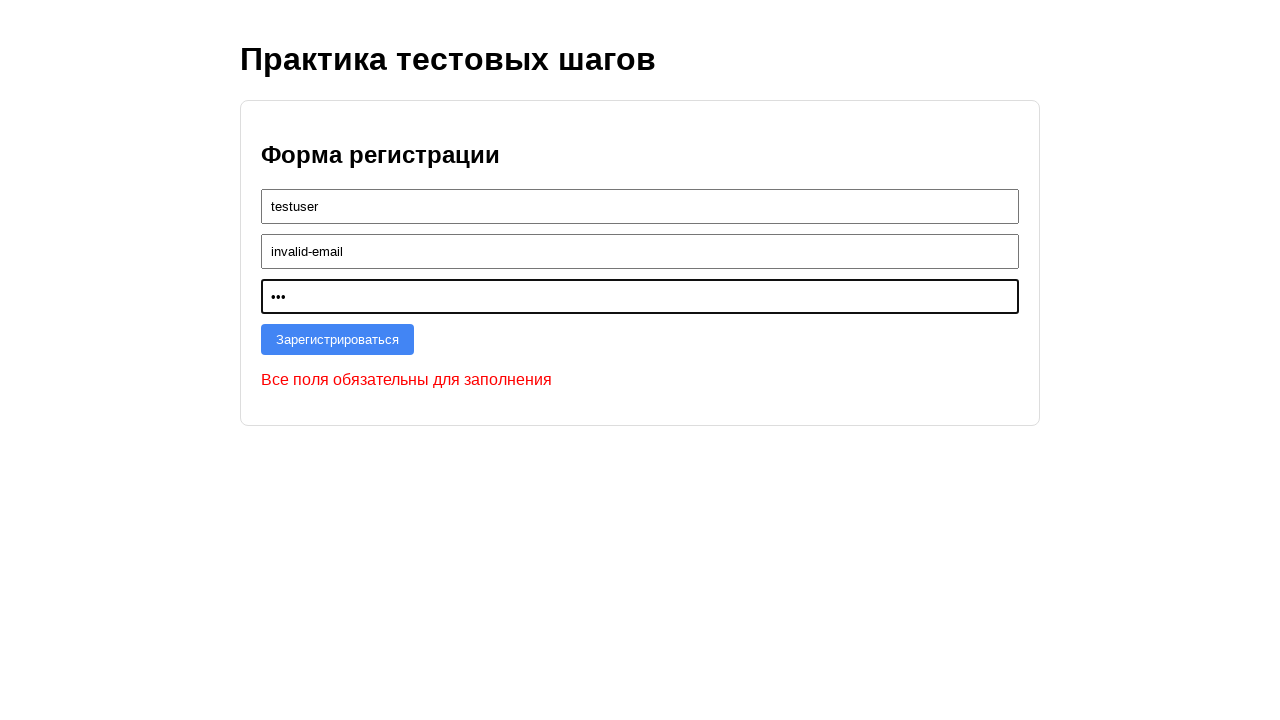

Clicked register button with invalid data at (338, 339) on role=button[name='Зарегистрироваться']
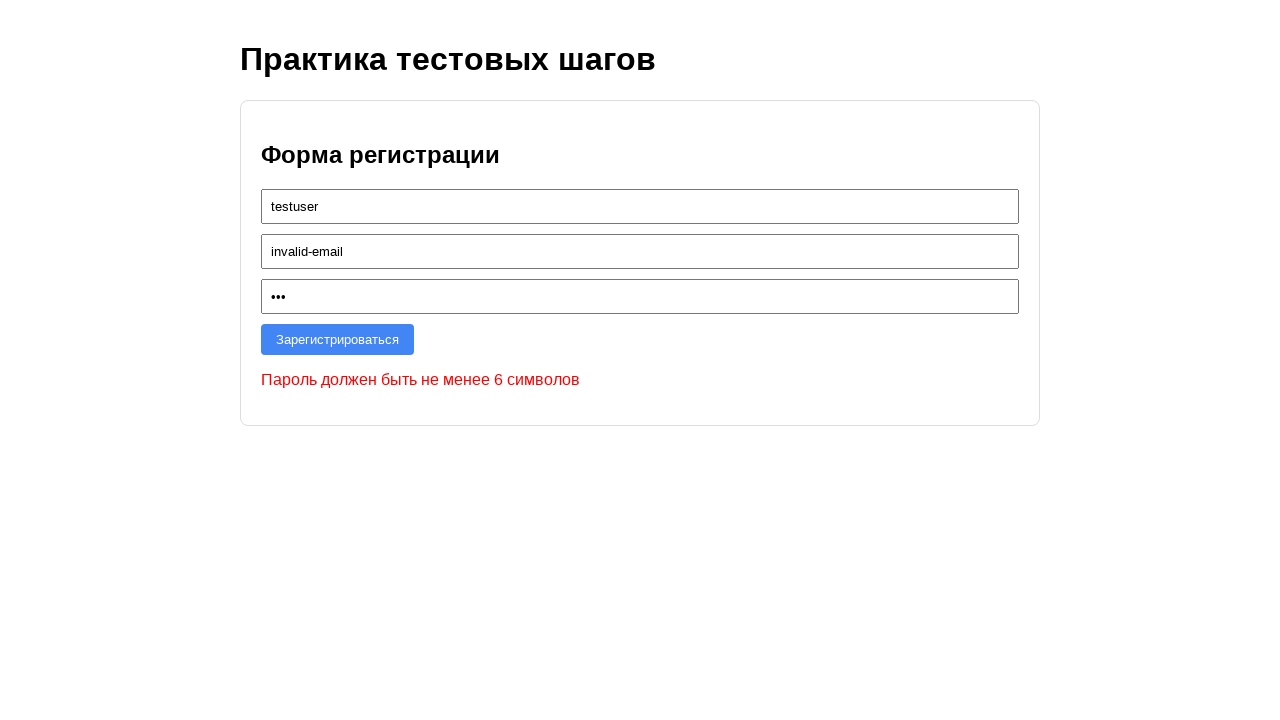

Error message appeared for invalid password length
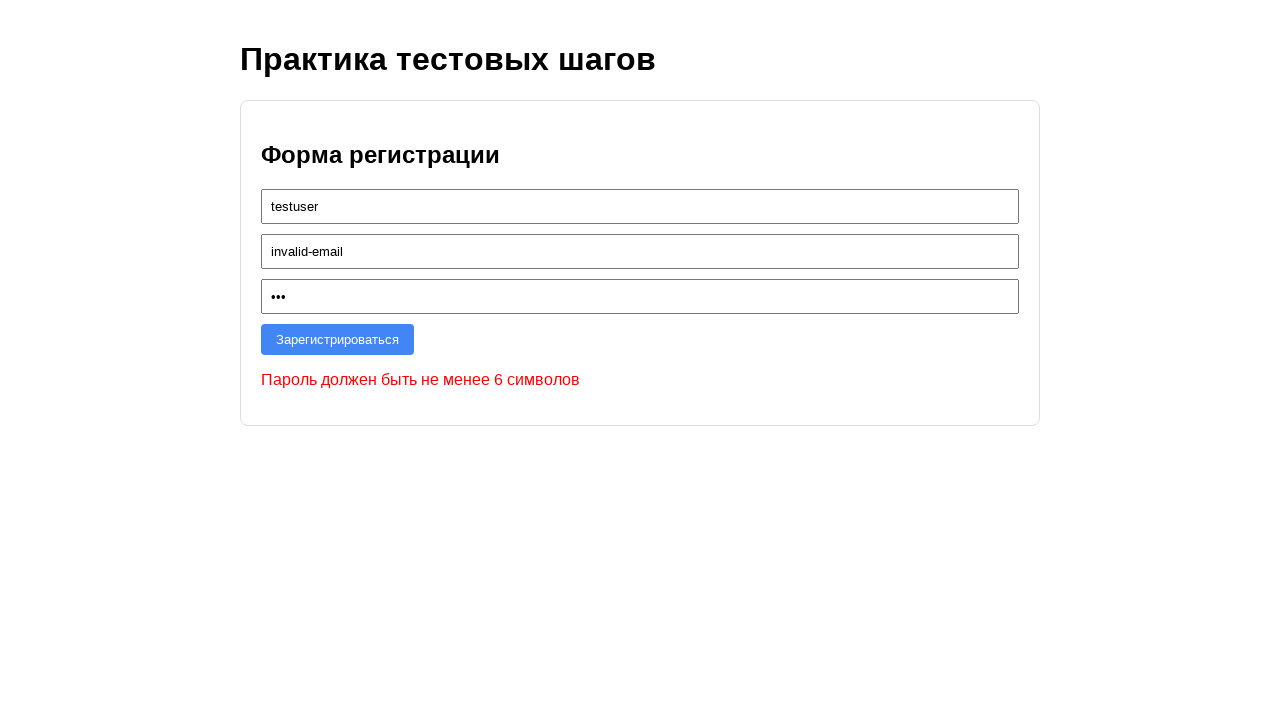

Filled email field with valid email 'test@example.com' on #email
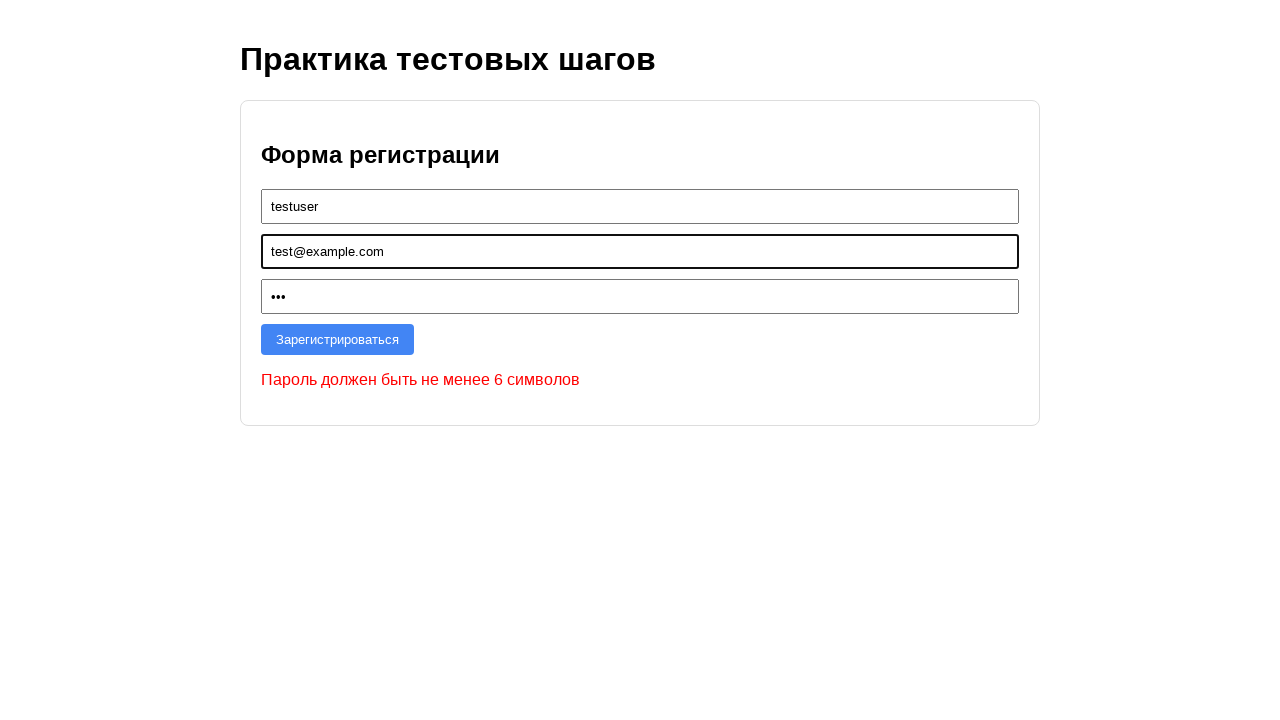

Filled password field with secure password 'securepassword123' on #password
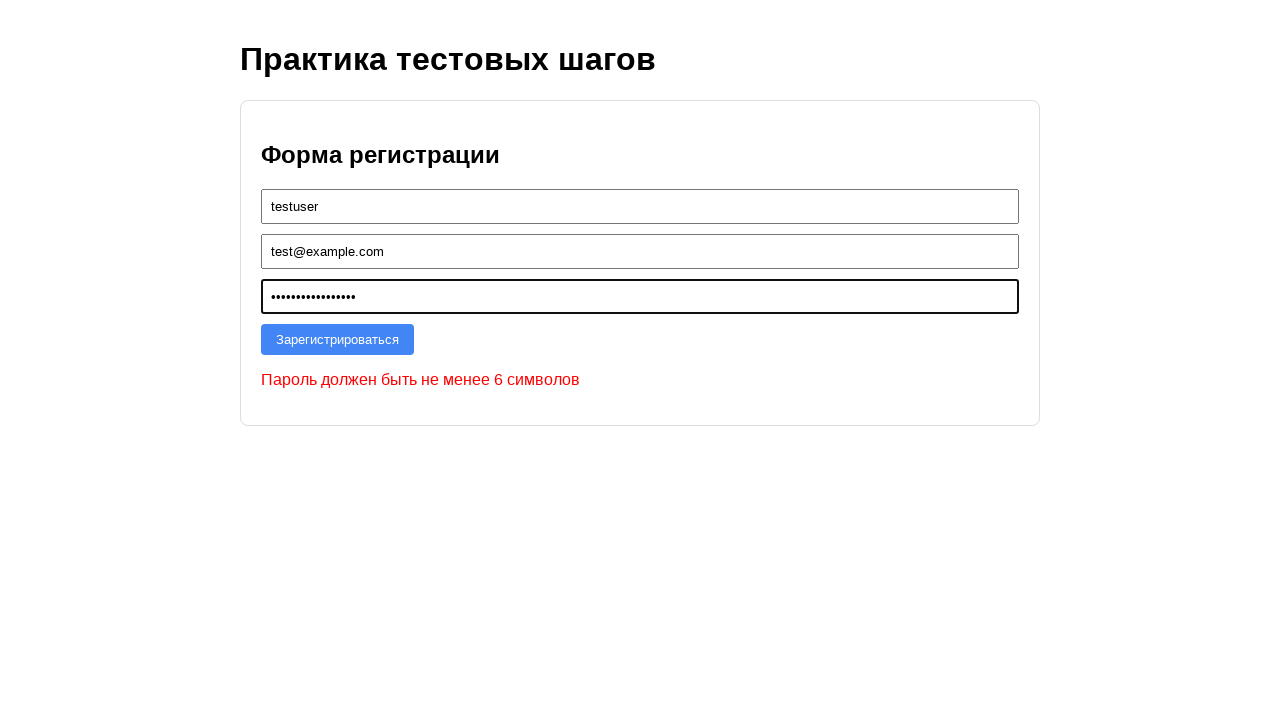

Clicked register button with valid data at (338, 339) on role=button[name='Зарегистрироваться']
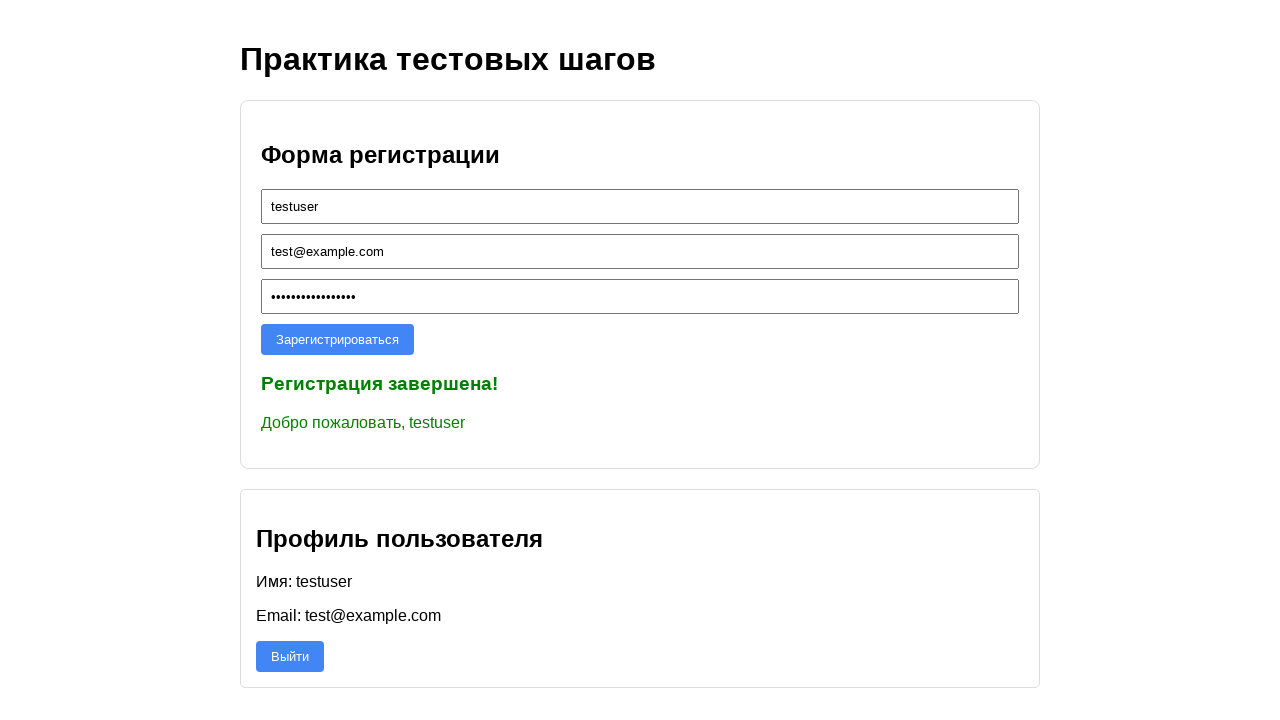

Success message appeared after registration
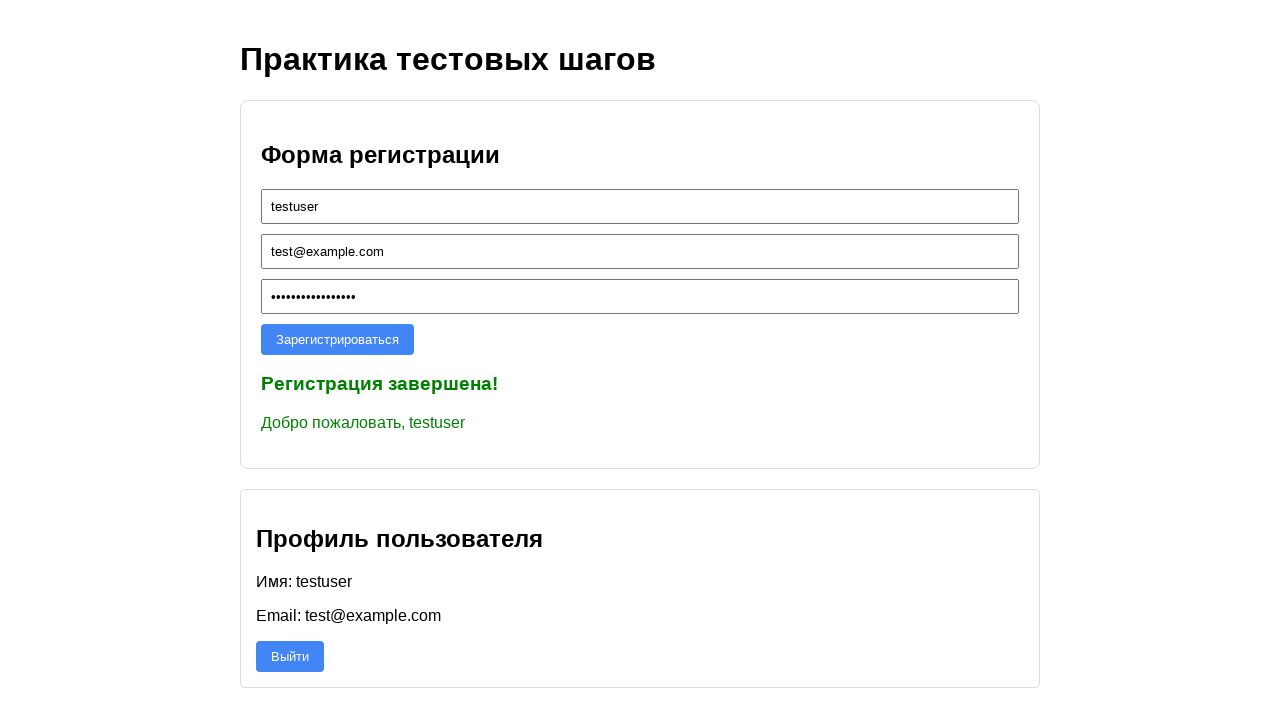

Profile section loaded successfully
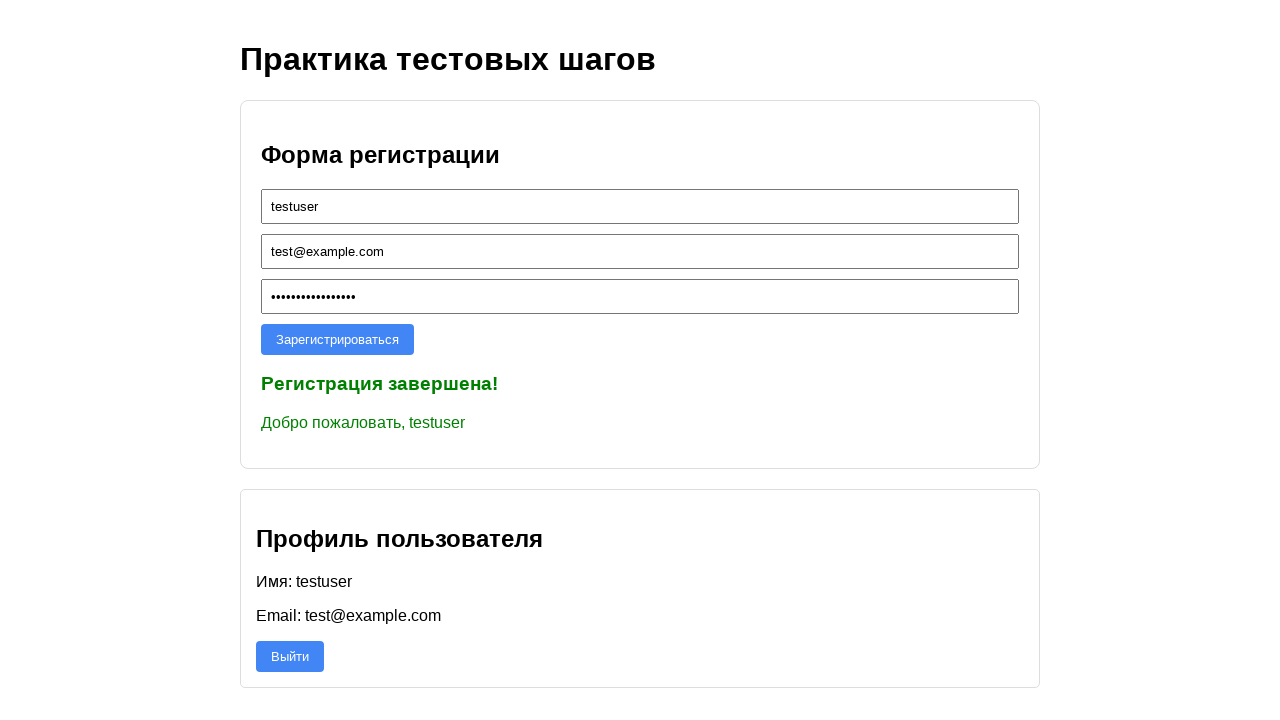

Clicked logout button at (290, 656) on role=button[name='Выйти']
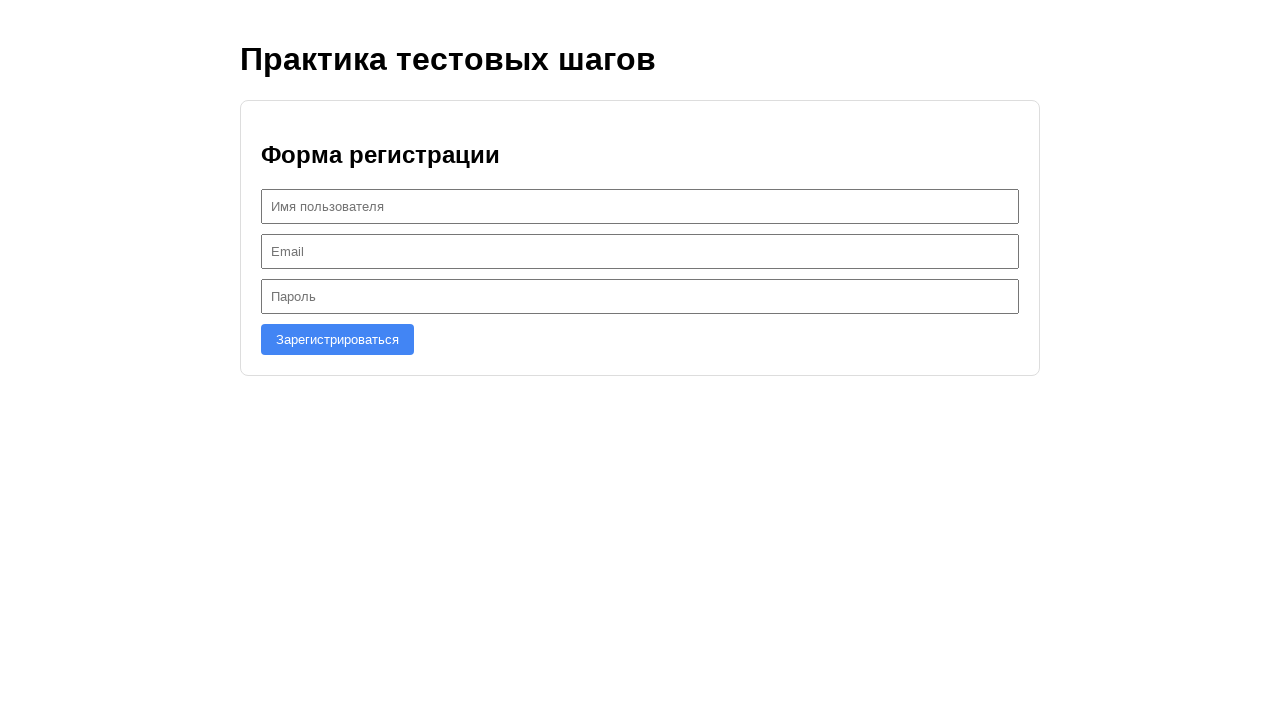

Profile section disappeared after logout
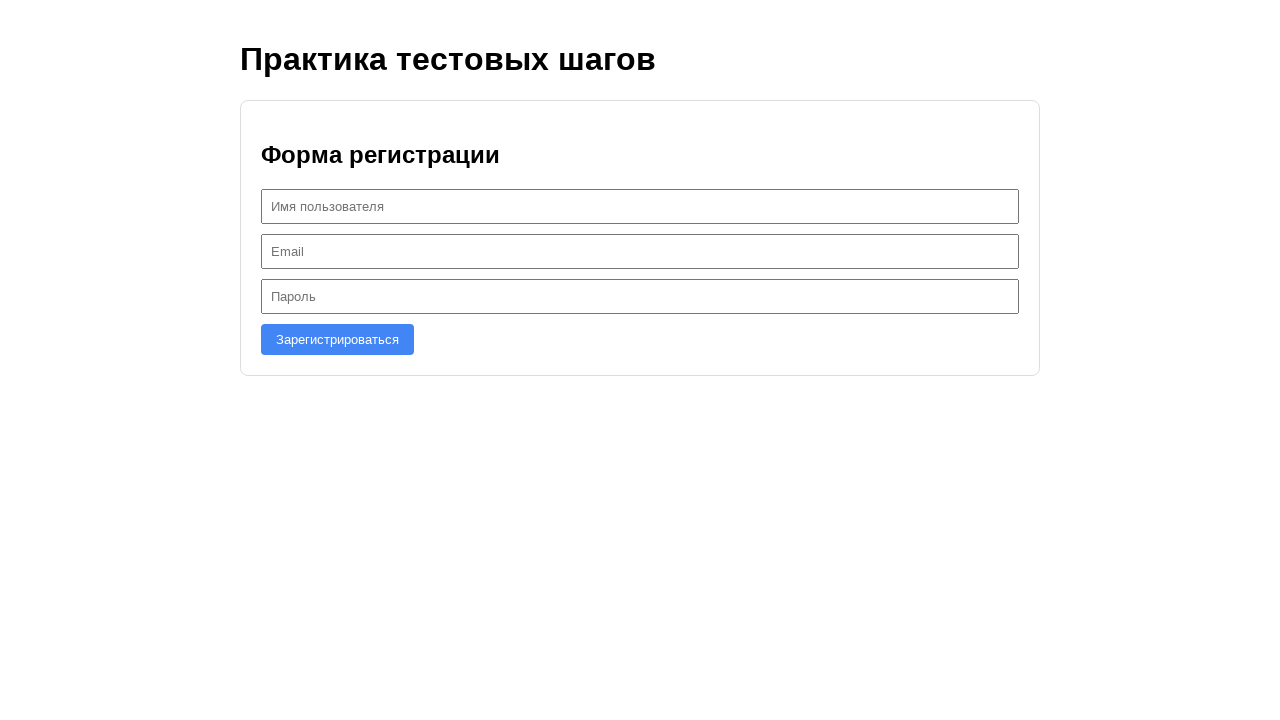

Registration form reappeared after logout
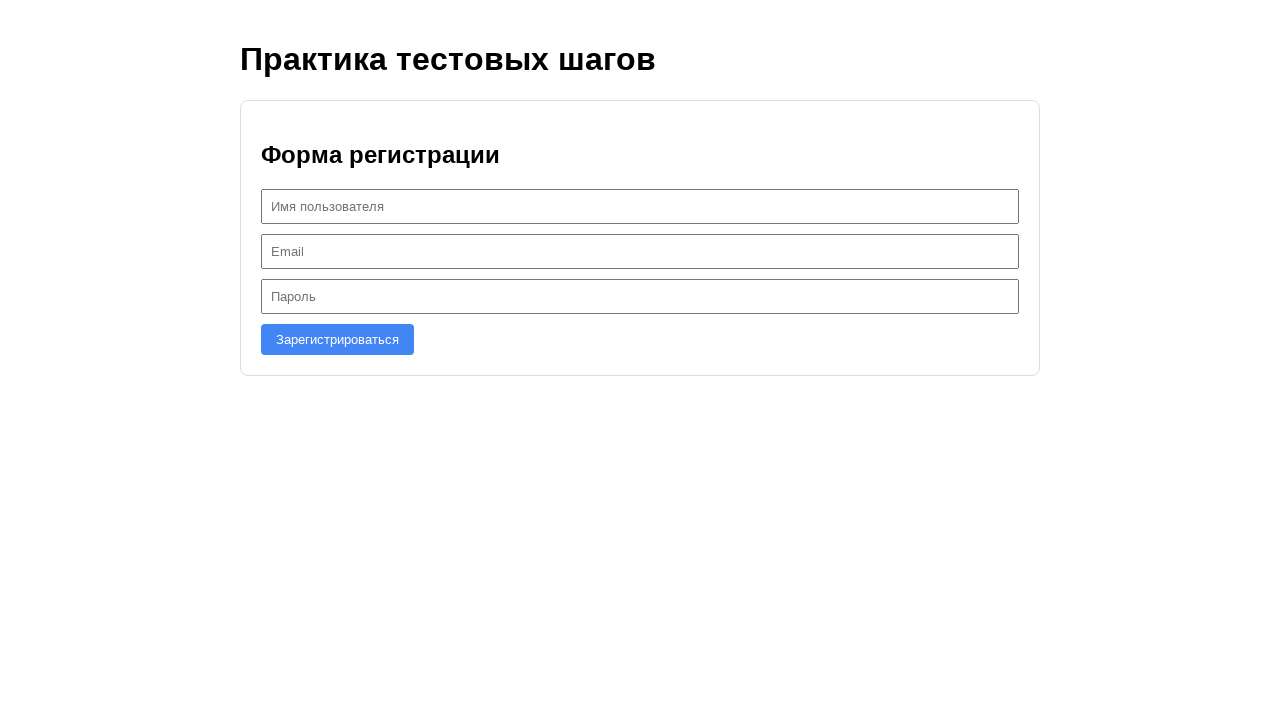

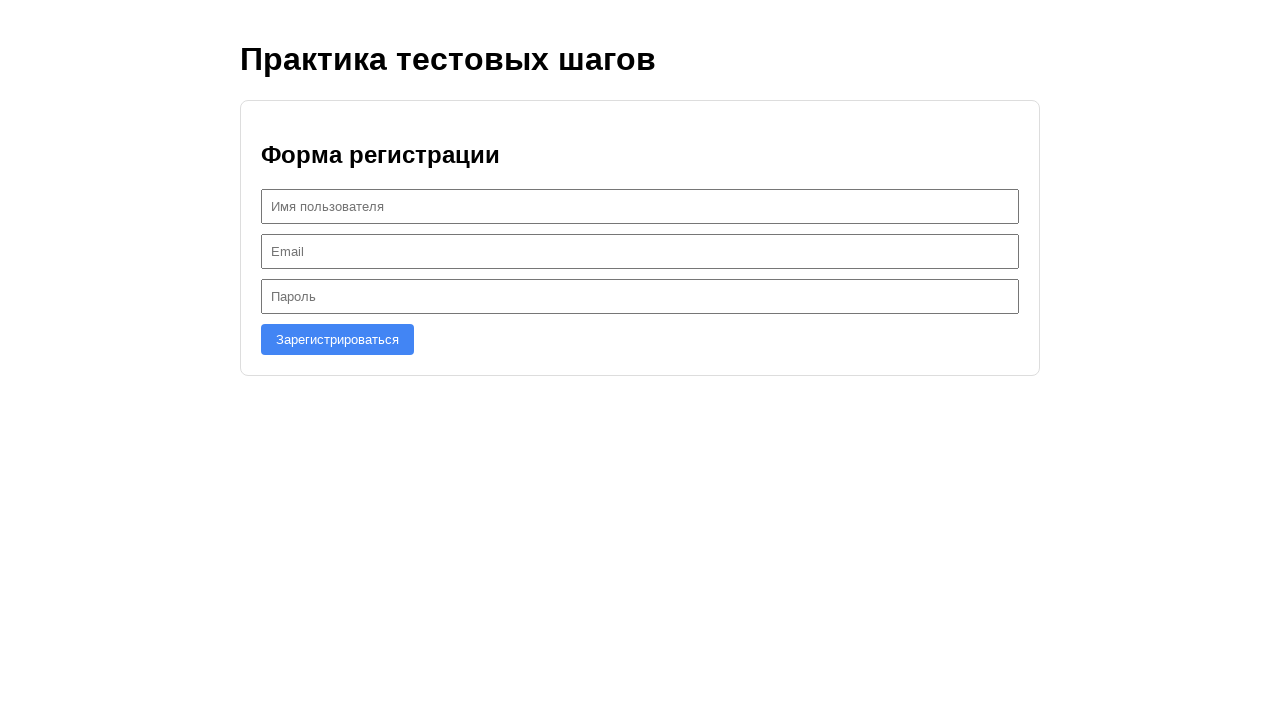